Tests unmarking a completed todo item by unchecking its checkbox

Starting URL: https://demo.playwright.dev/todomvc

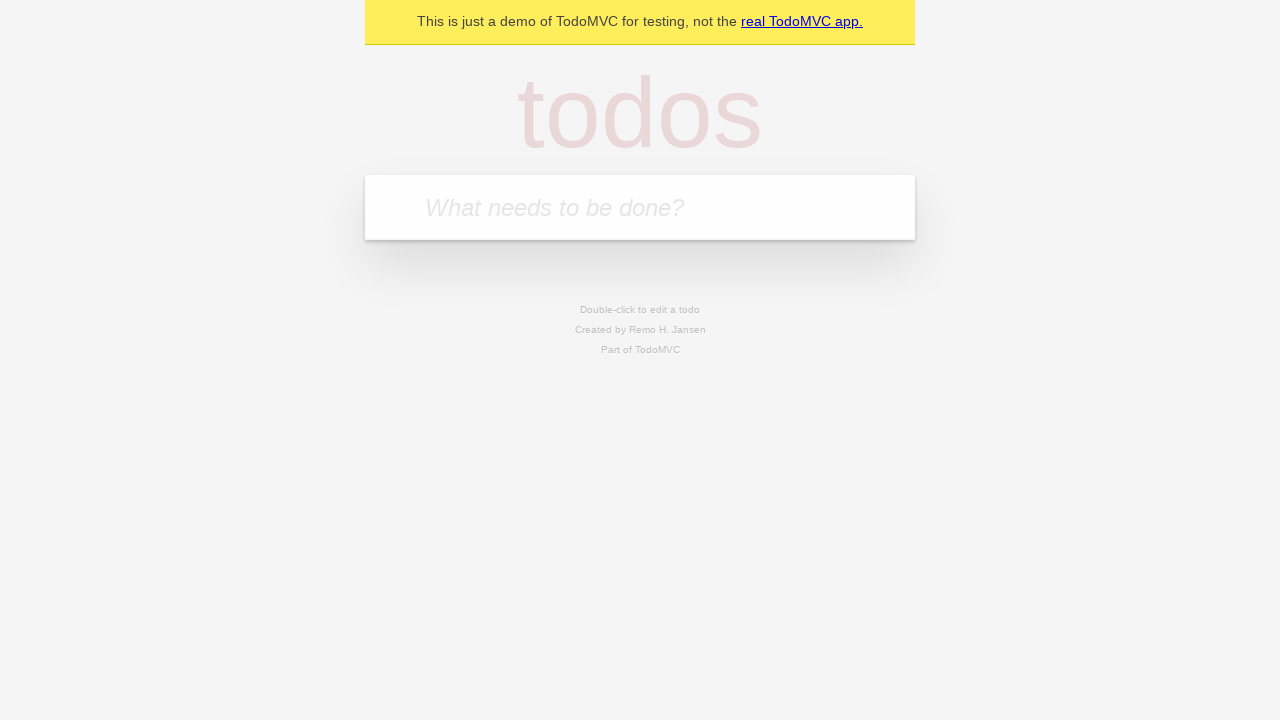

Filled todo input with 'buy some cheese' on internal:attr=[placeholder="What needs to be done?"i]
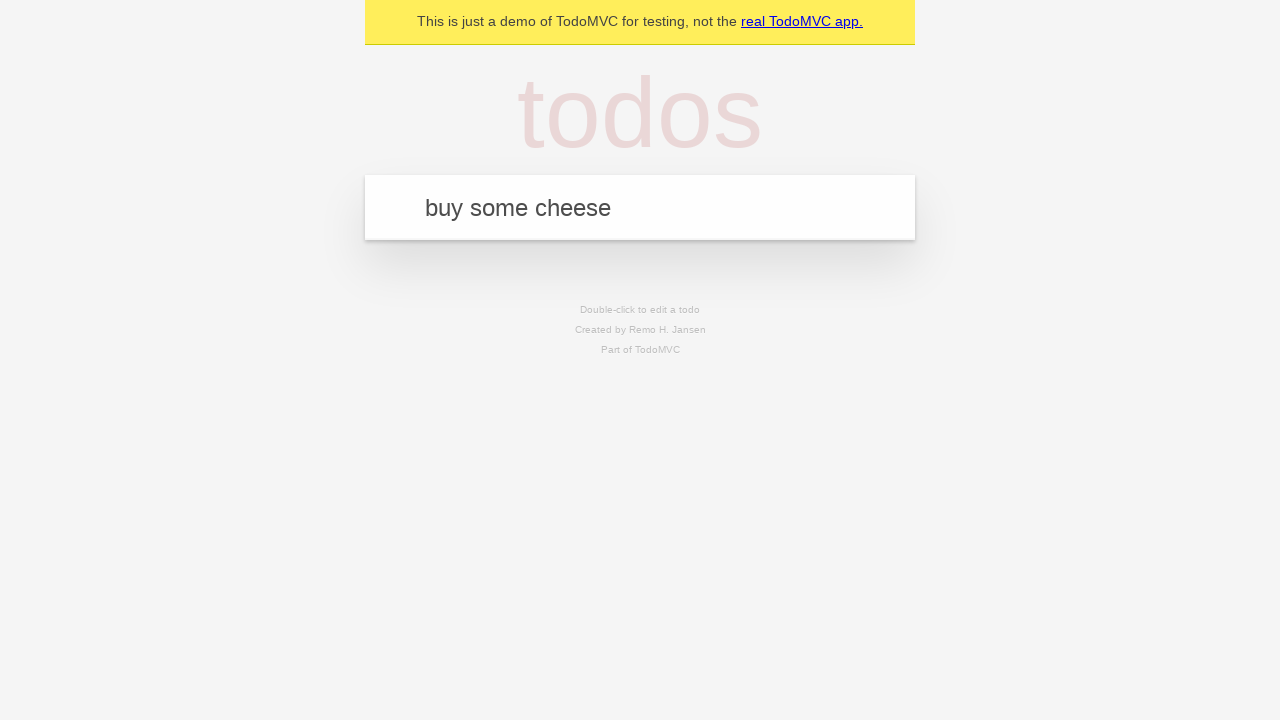

Pressed Enter to create first todo item on internal:attr=[placeholder="What needs to be done?"i]
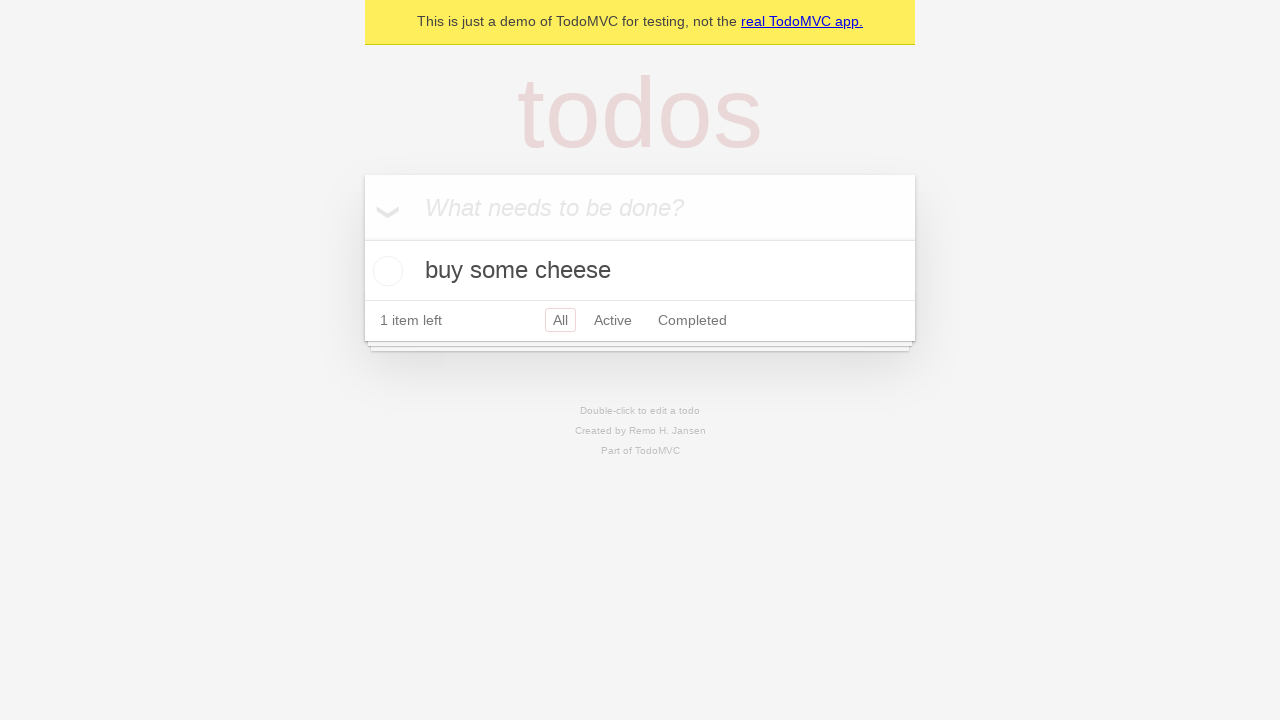

Filled todo input with 'feed the cat' on internal:attr=[placeholder="What needs to be done?"i]
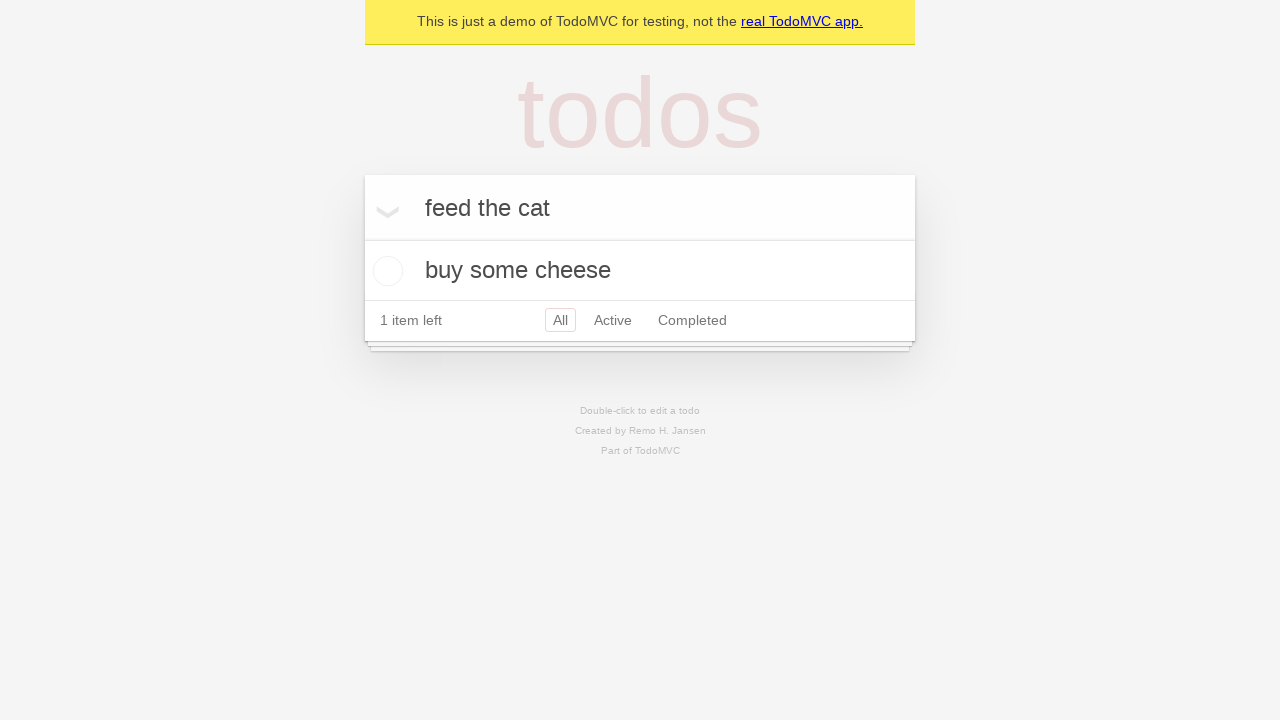

Pressed Enter to create second todo item on internal:attr=[placeholder="What needs to be done?"i]
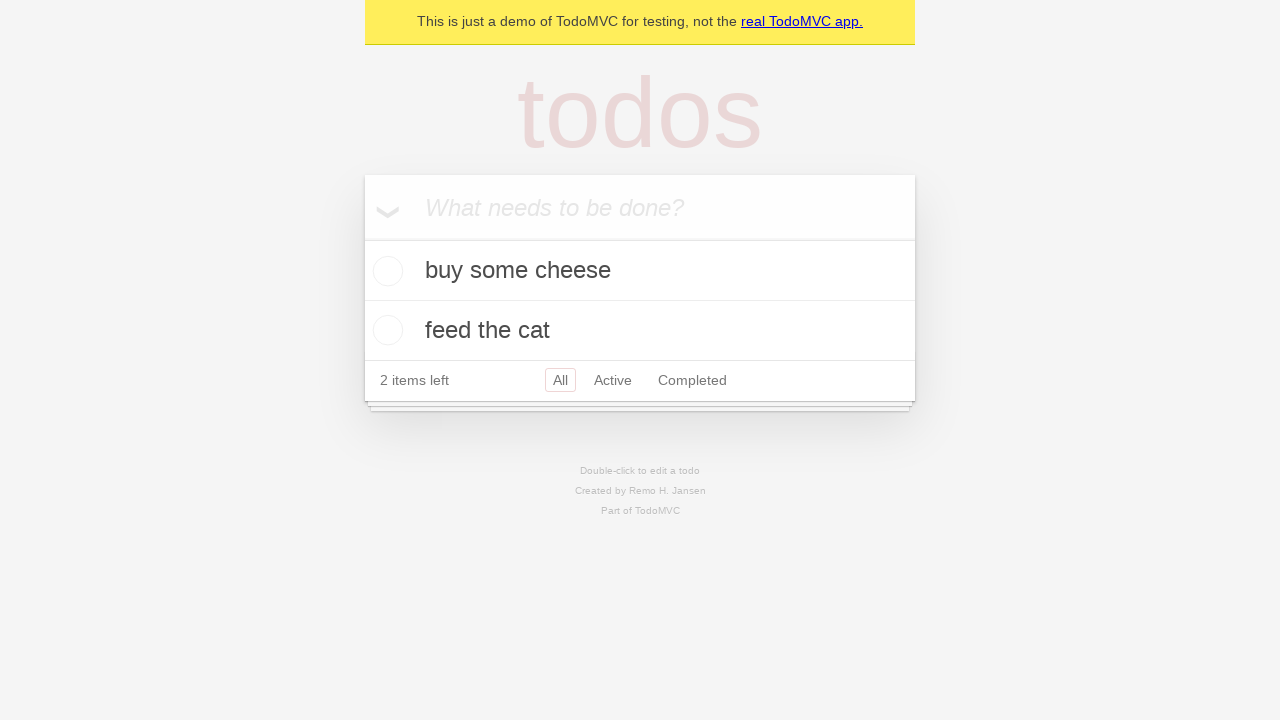

Checked checkbox for first todo item to mark as complete at (385, 271) on internal:testid=[data-testid="todo-item"s] >> nth=0 >> internal:role=checkbox
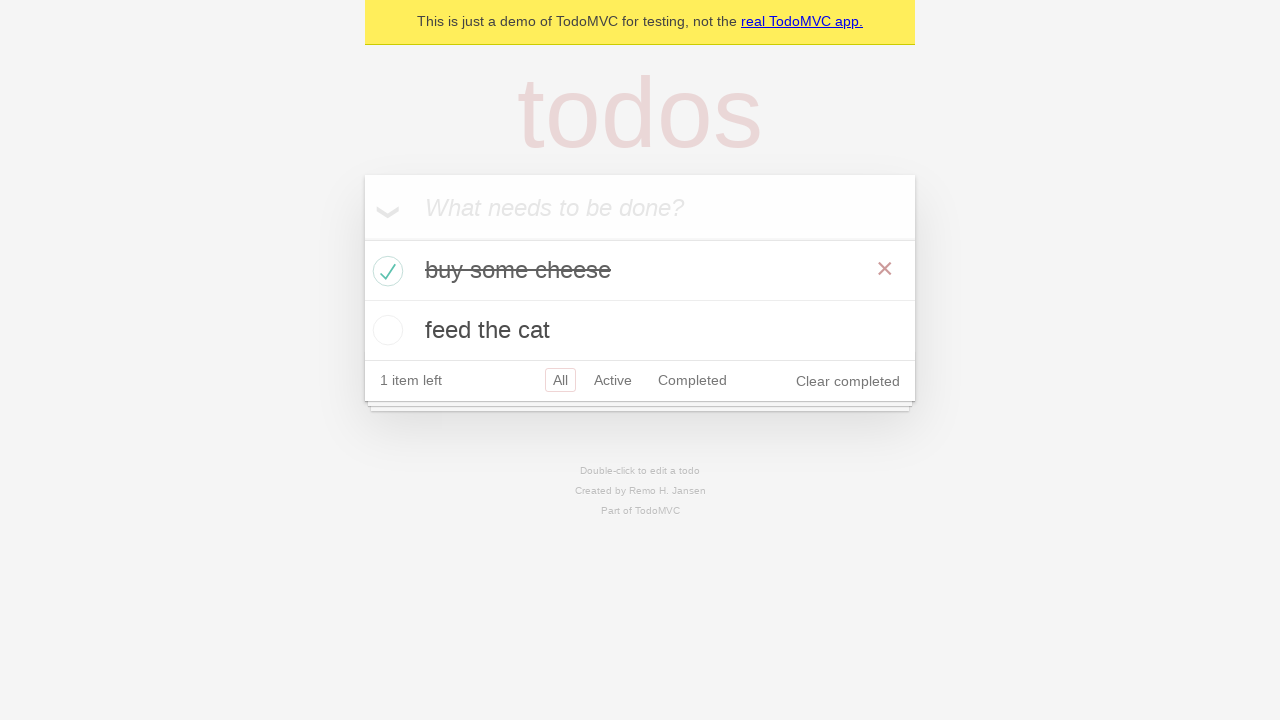

Unchecked checkbox for first todo item to mark as incomplete at (385, 271) on internal:testid=[data-testid="todo-item"s] >> nth=0 >> internal:role=checkbox
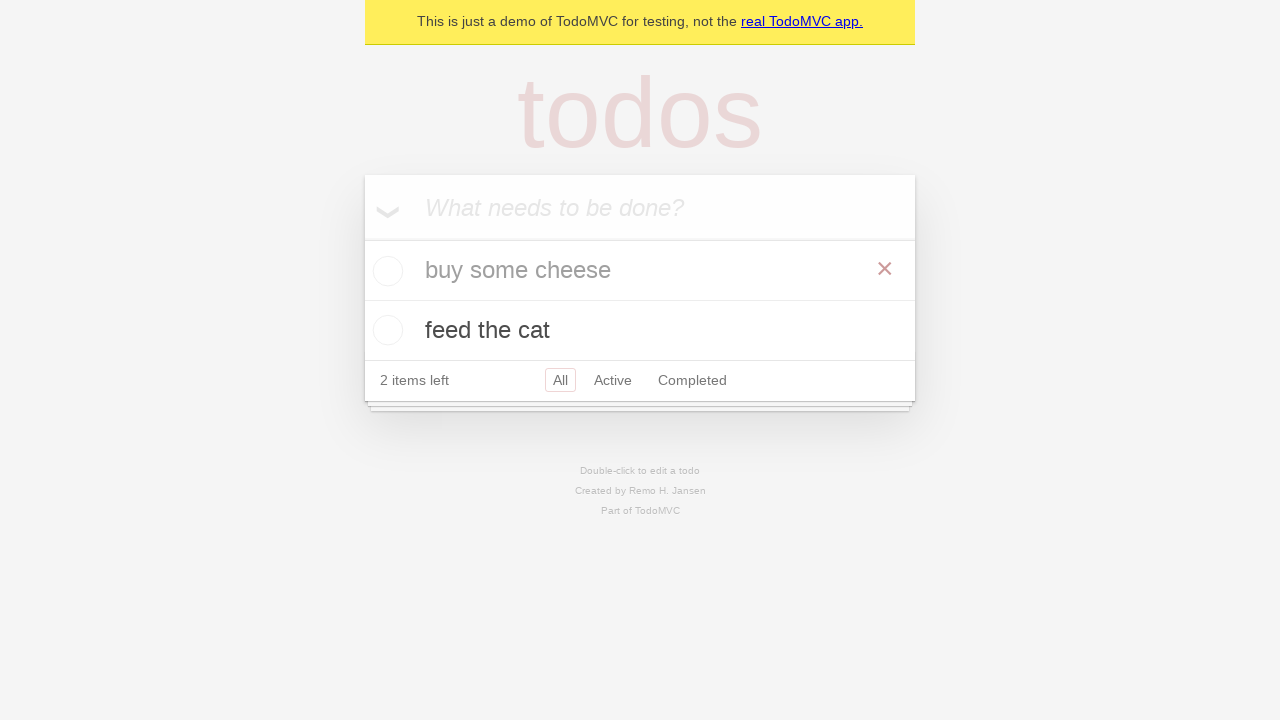

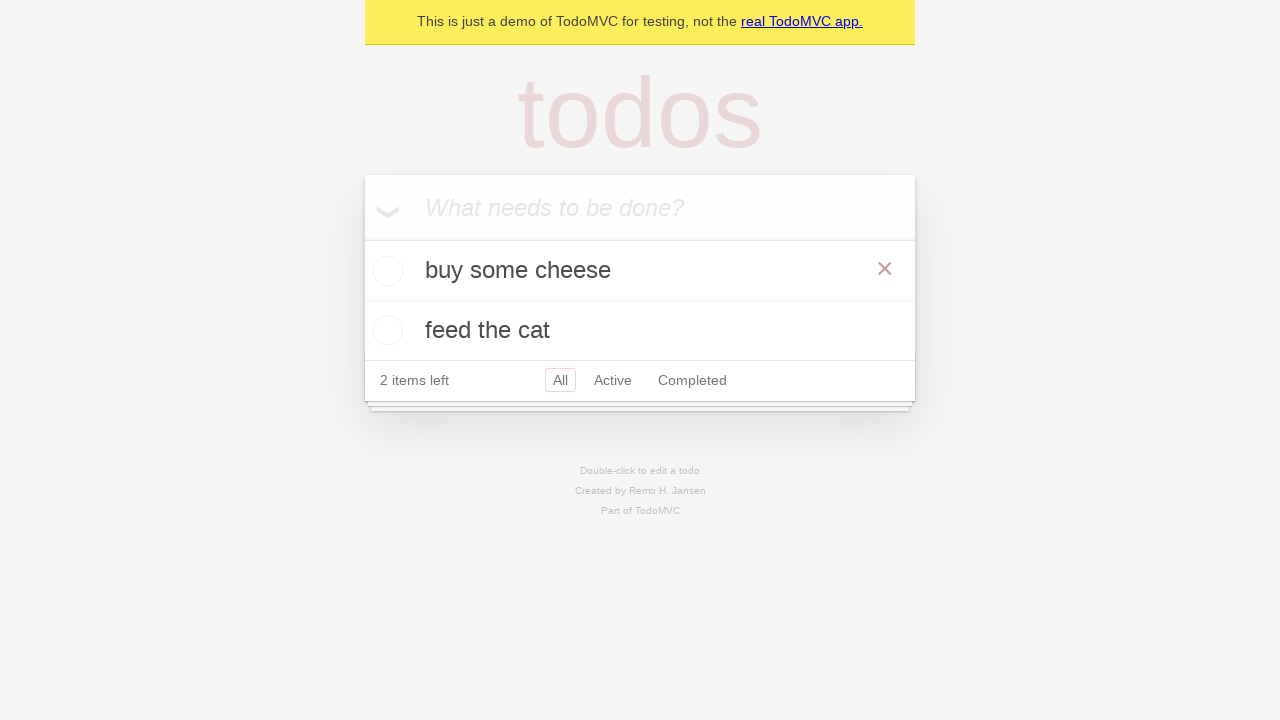